Tests JavaScript Alert dialog by clicking the JS Alert button, verifying the alert text, and accepting the alert.

Starting URL: https://the-internet.herokuapp.com/javascript_alerts

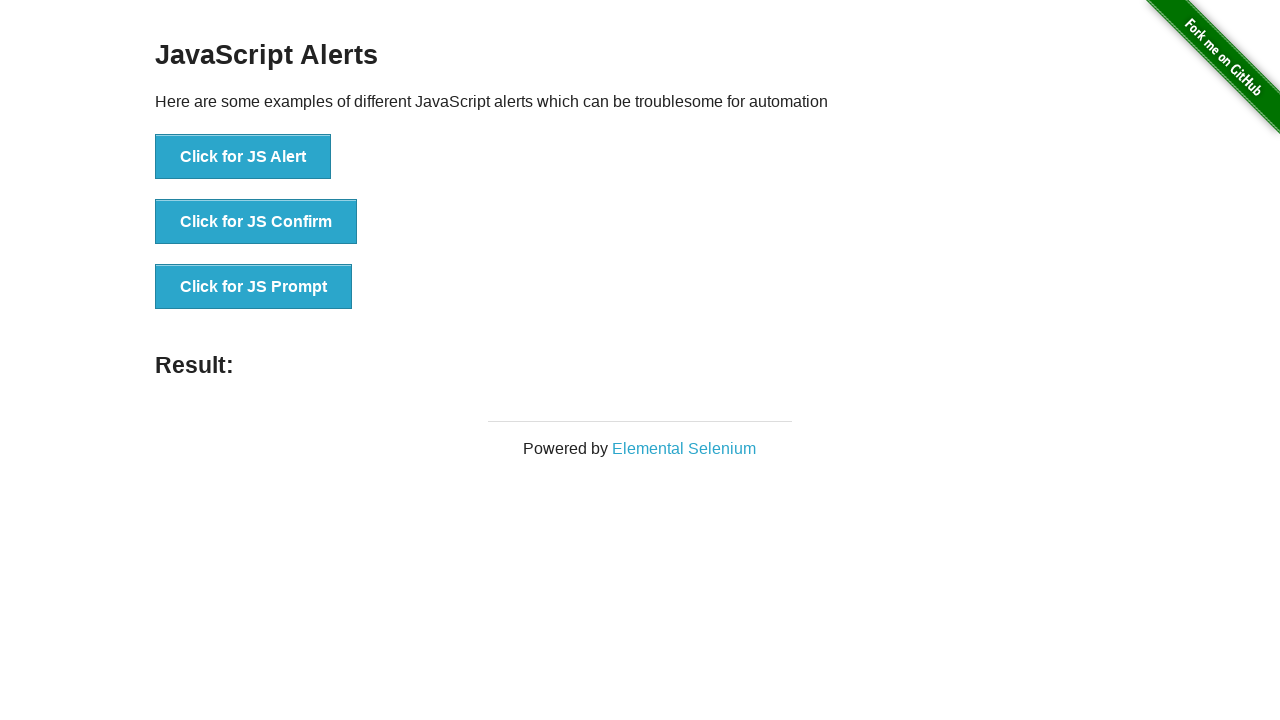

Clicked the JS Alert button at (243, 157) on button[onclick='jsAlert()']
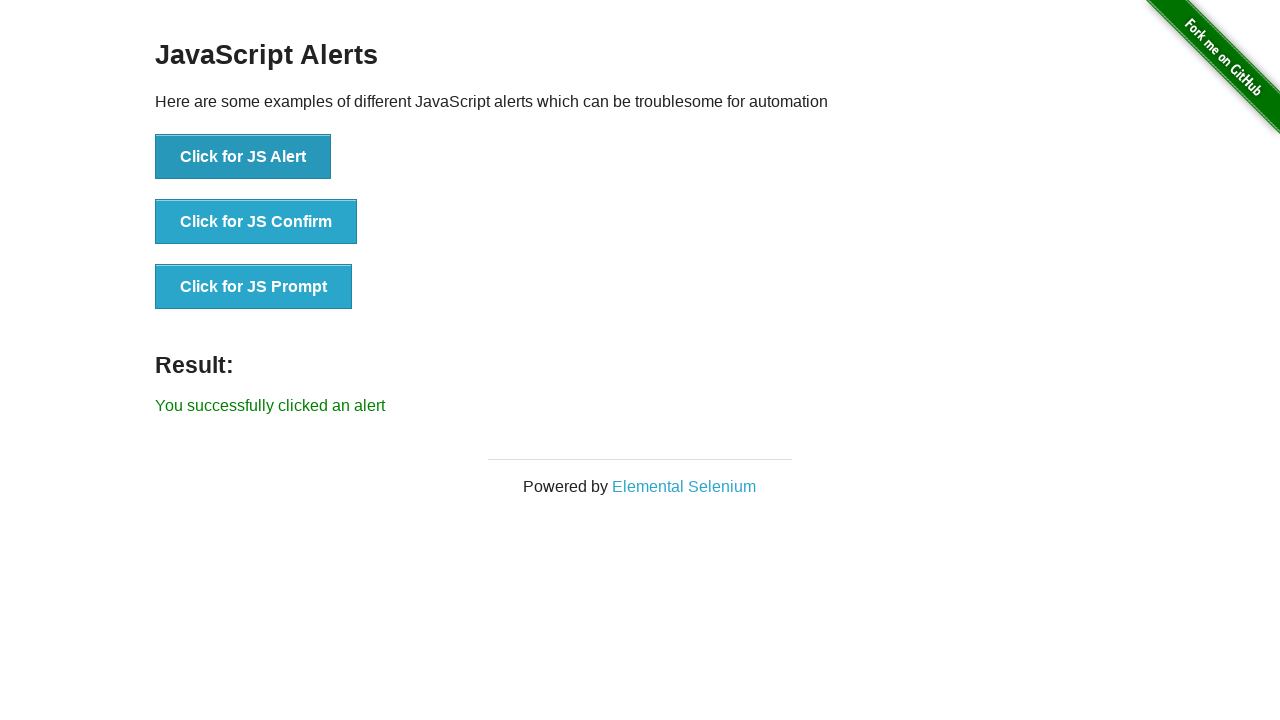

Retrieved alert result text from page
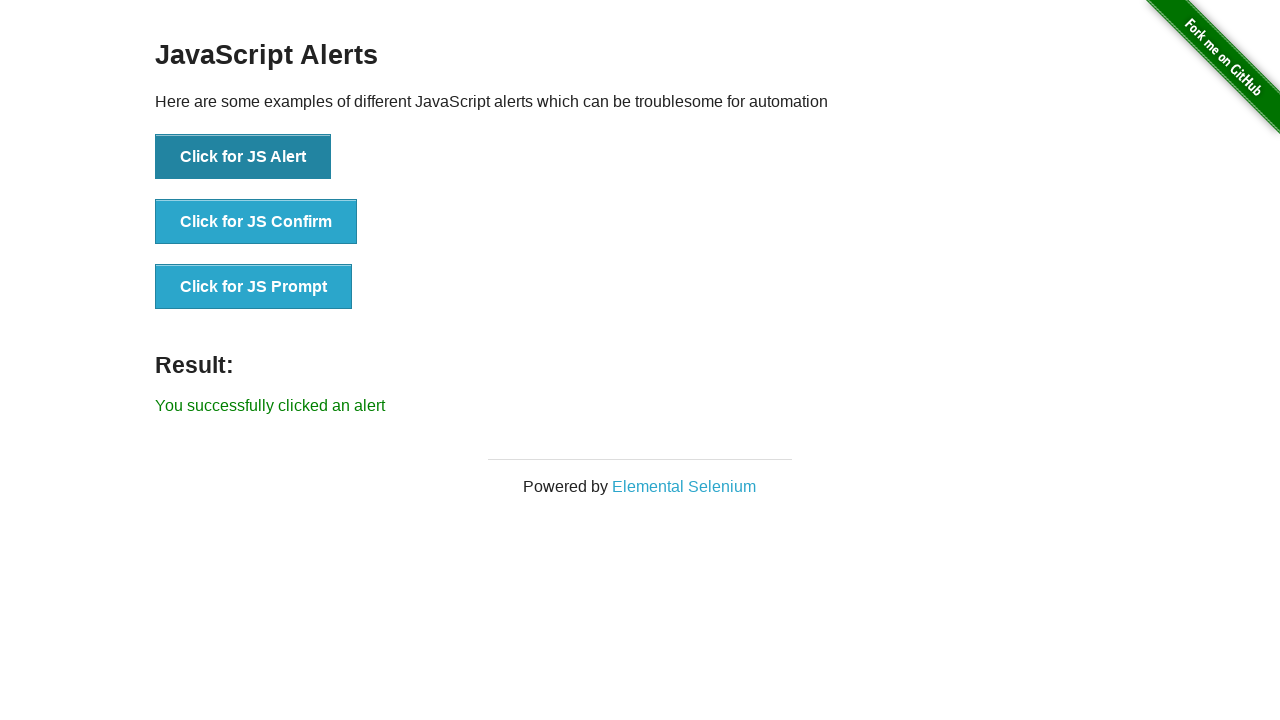

Set up dialog handler to accept alerts
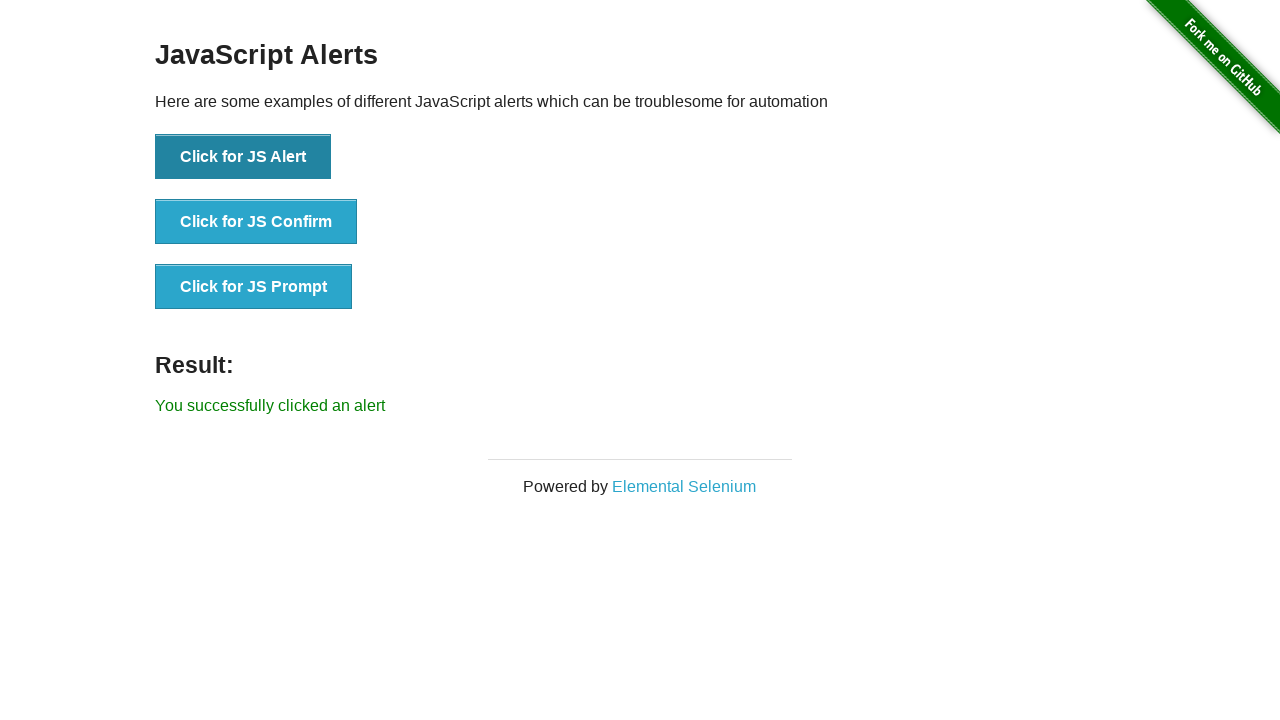

Clicked the JS Alert button and accepted the alert dialog at (243, 157) on button[onclick='jsAlert()']
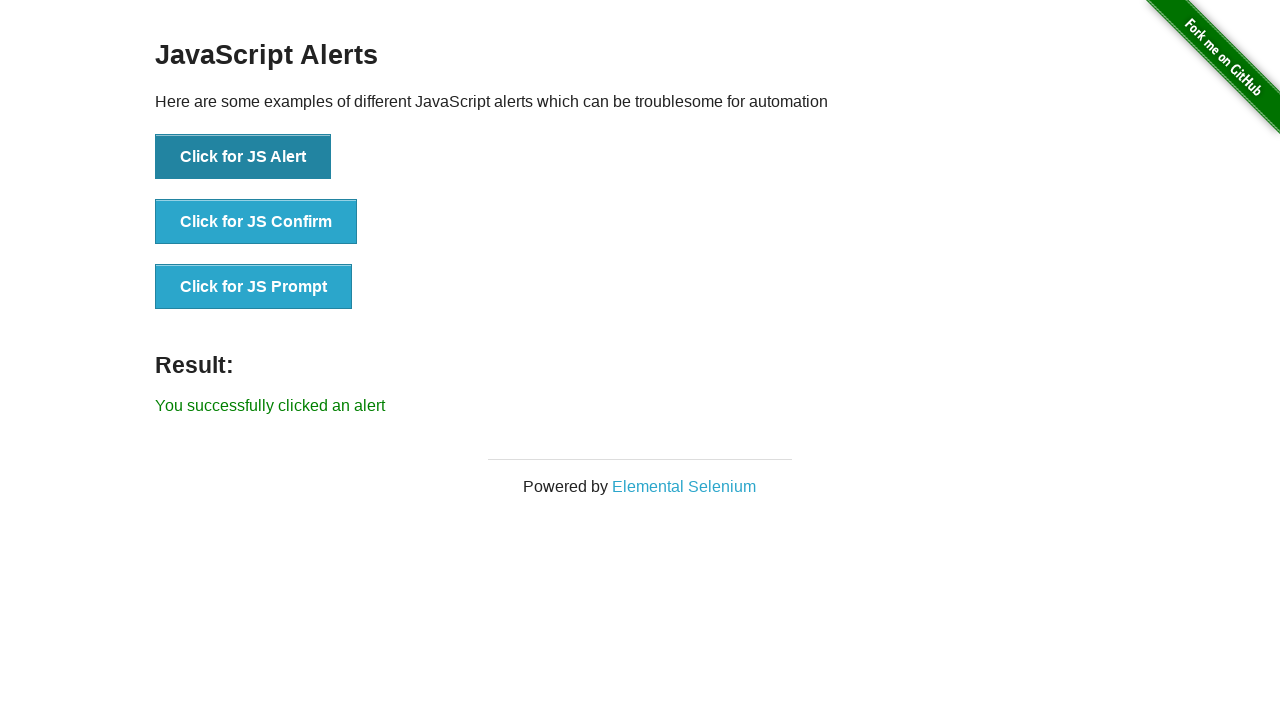

Verified alert result message appeared on page
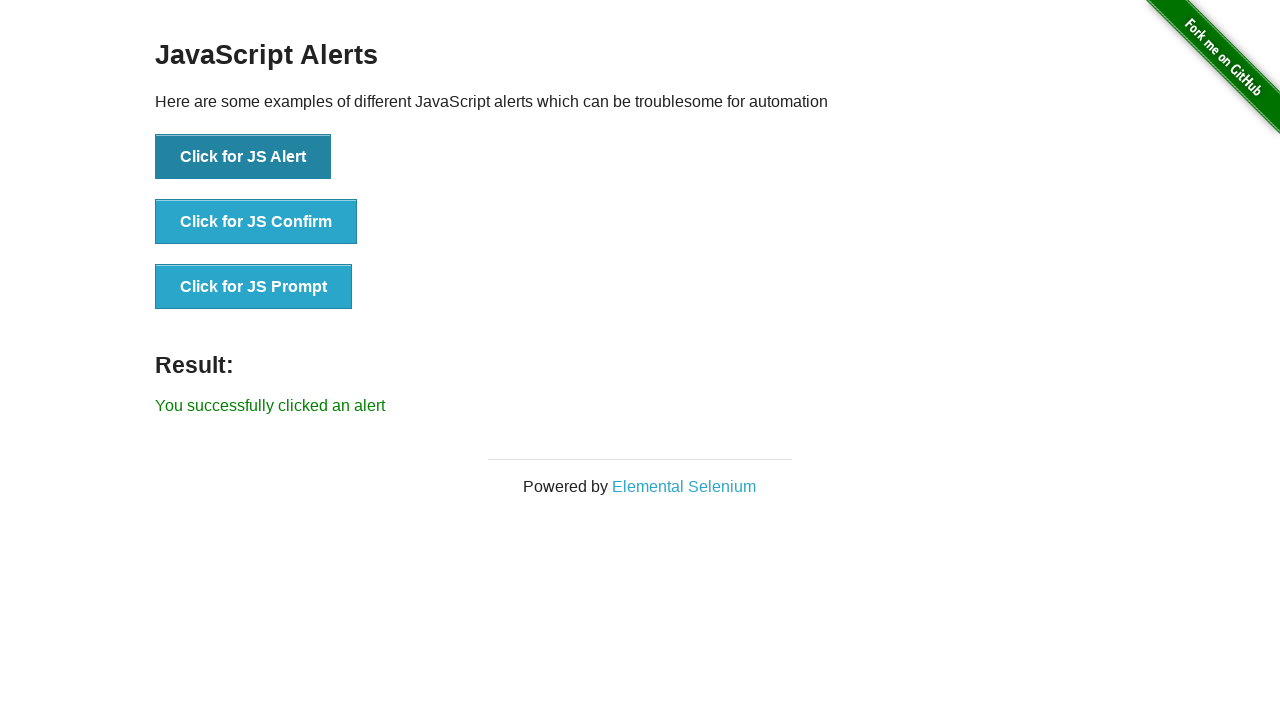

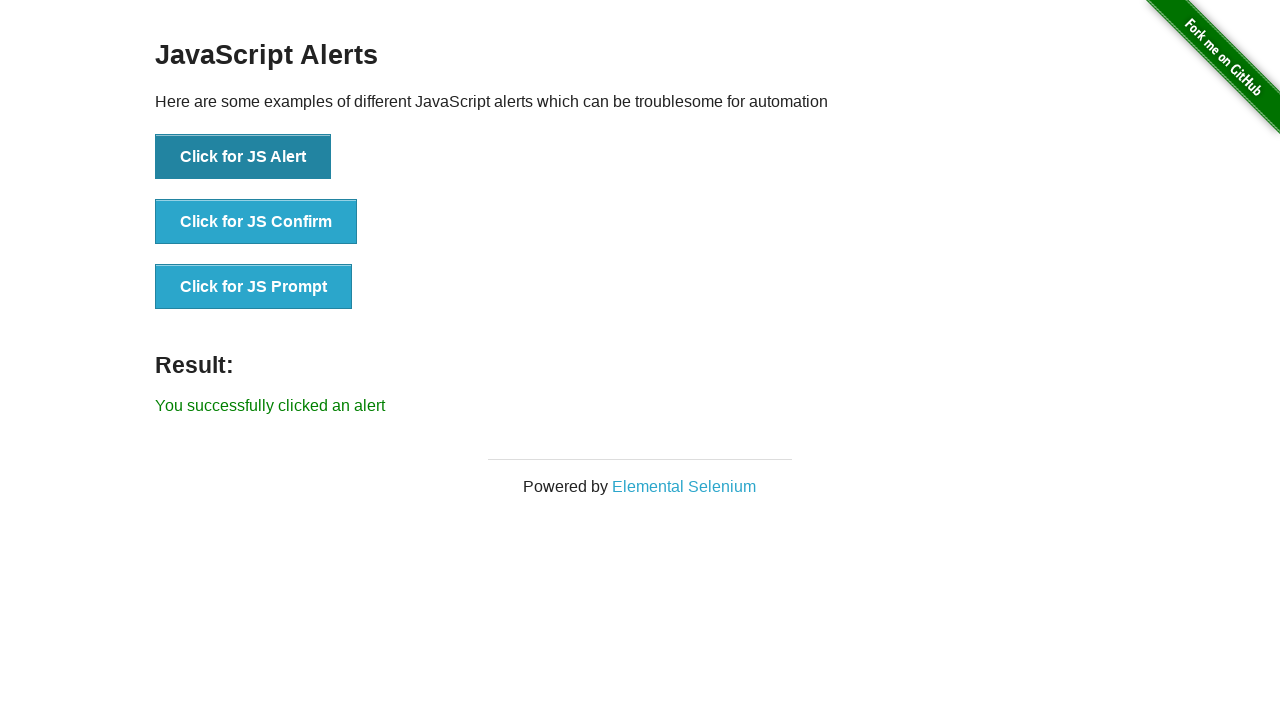